Tests large modal dialog by opening the Modal Dialogs section and clicking the Large modal button

Starting URL: https://demoqa.com

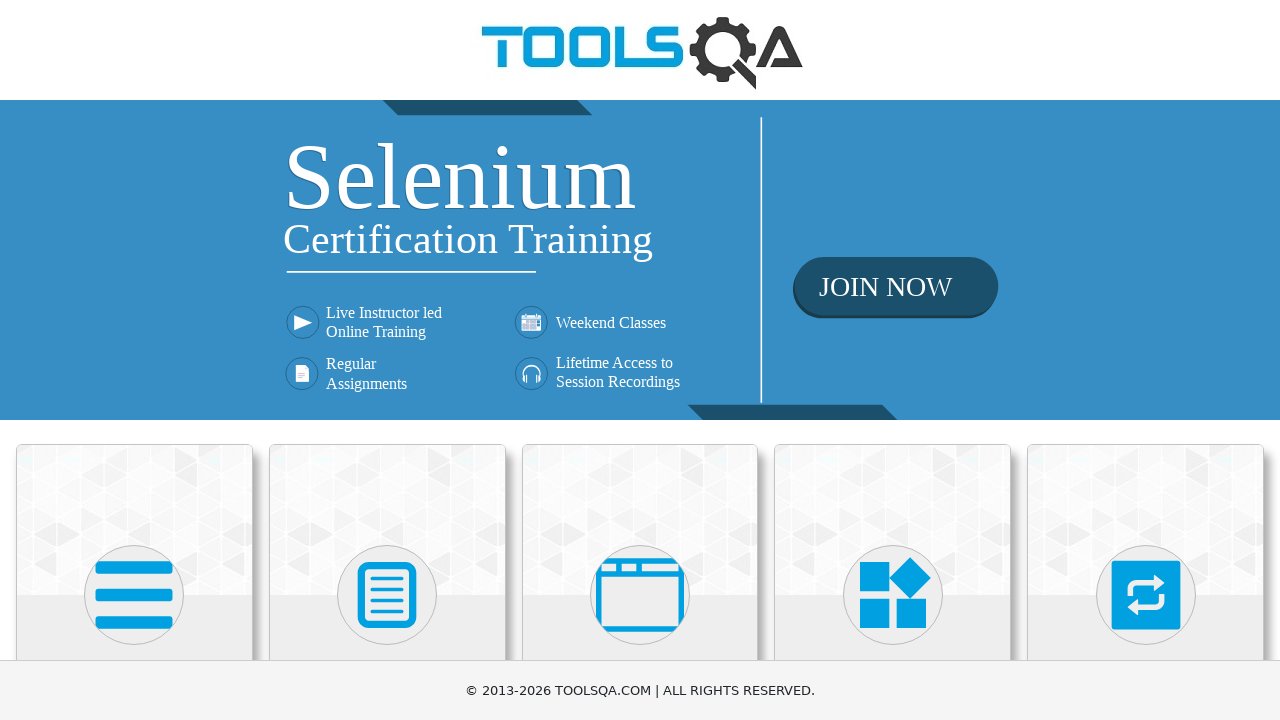

Clicked on Alerts, Frame & Windows section at (640, 360) on xpath=//h5[text()='Alerts, Frame & Windows']
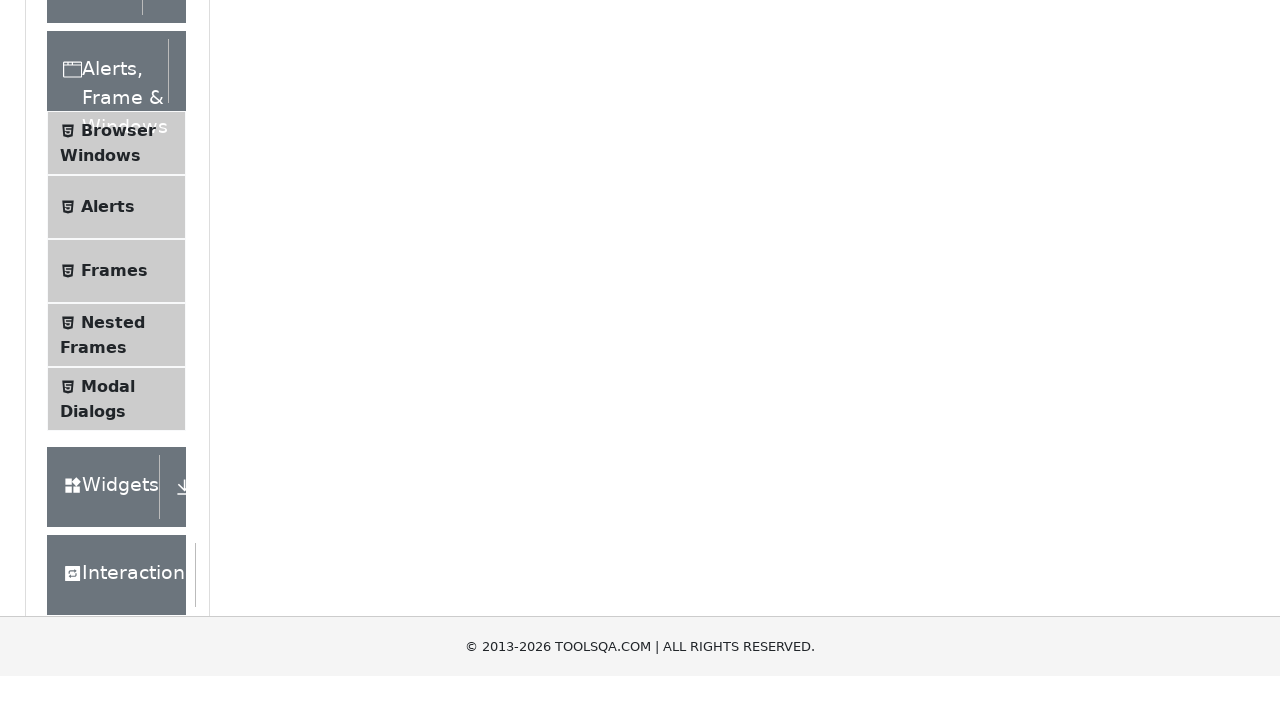

Scrolled down by 400 pixels
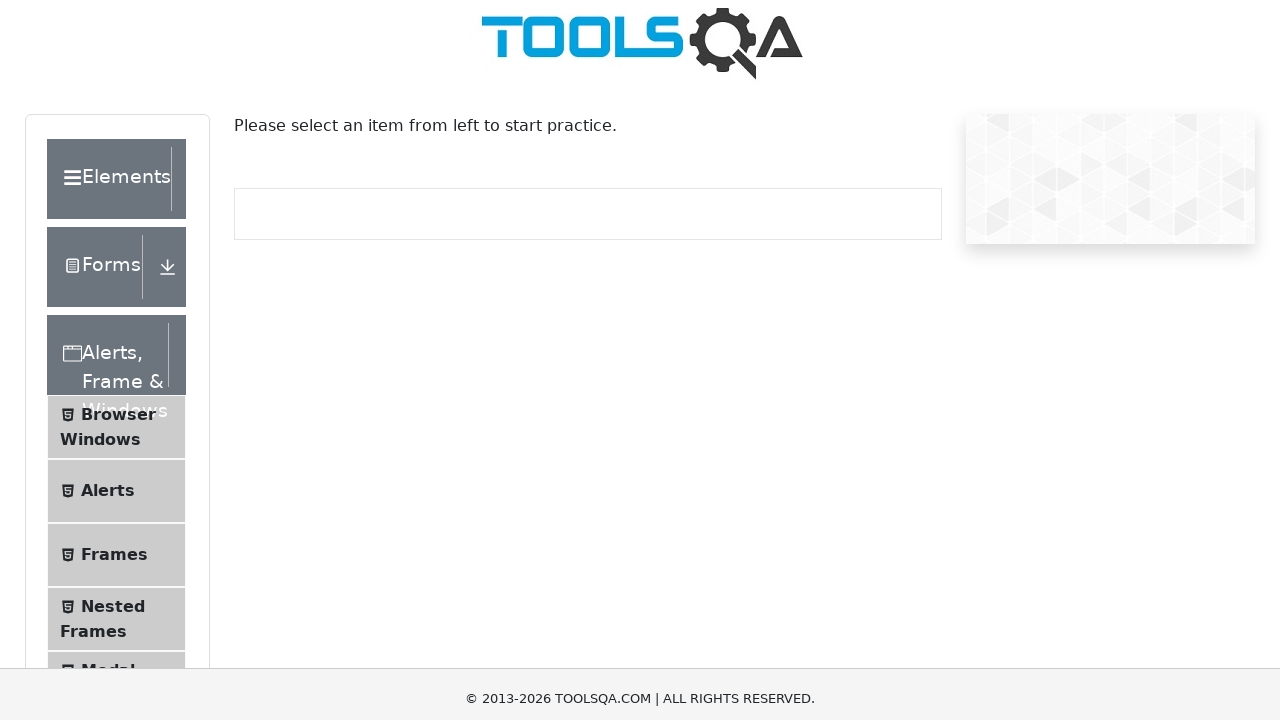

Clicked on Modal Dialogs menu item at (108, 286) on xpath=//span[text()='Modal Dialogs']
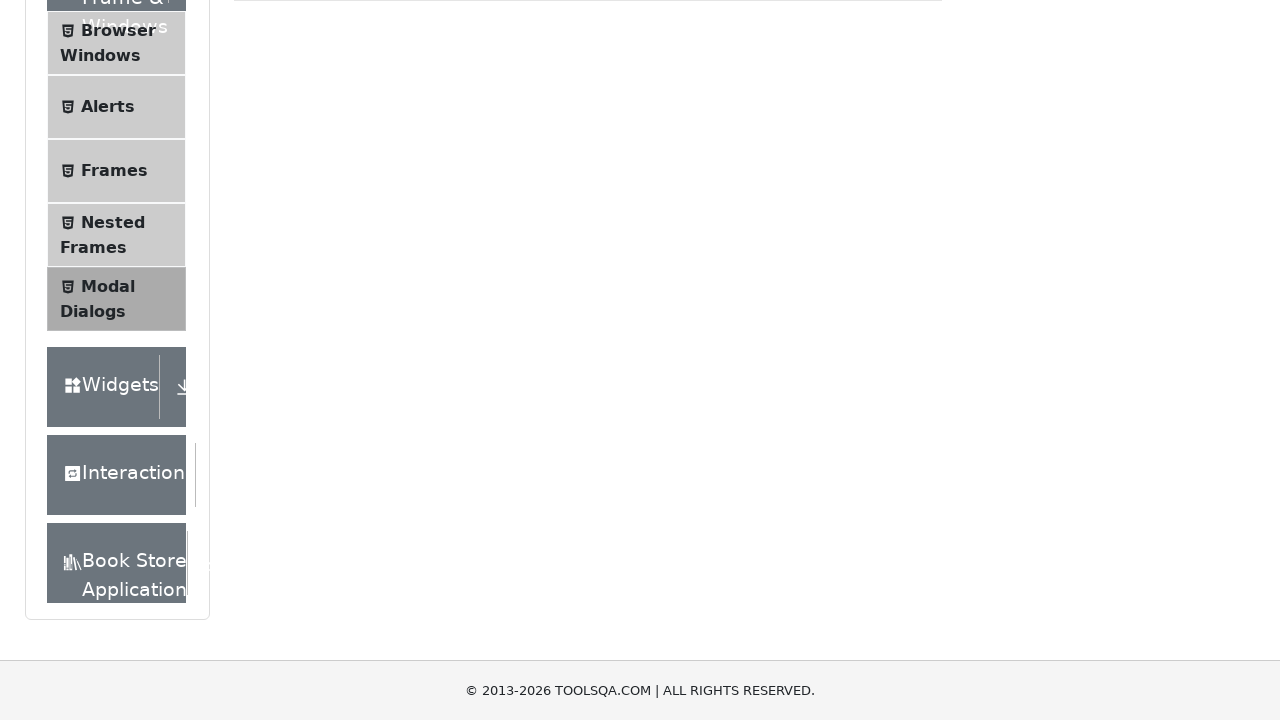

Clicked Large modal button at (422, 274) on xpath=//button[text()='Large modal']
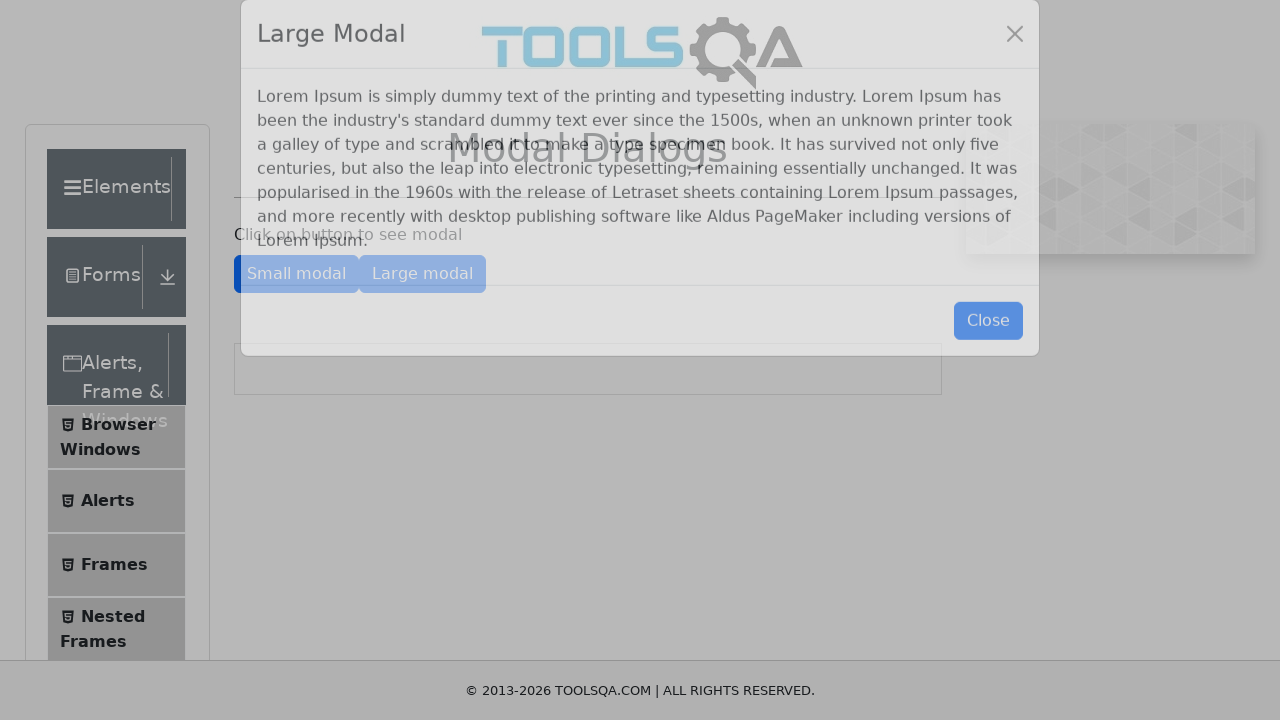

Large modal dialog appeared and loaded
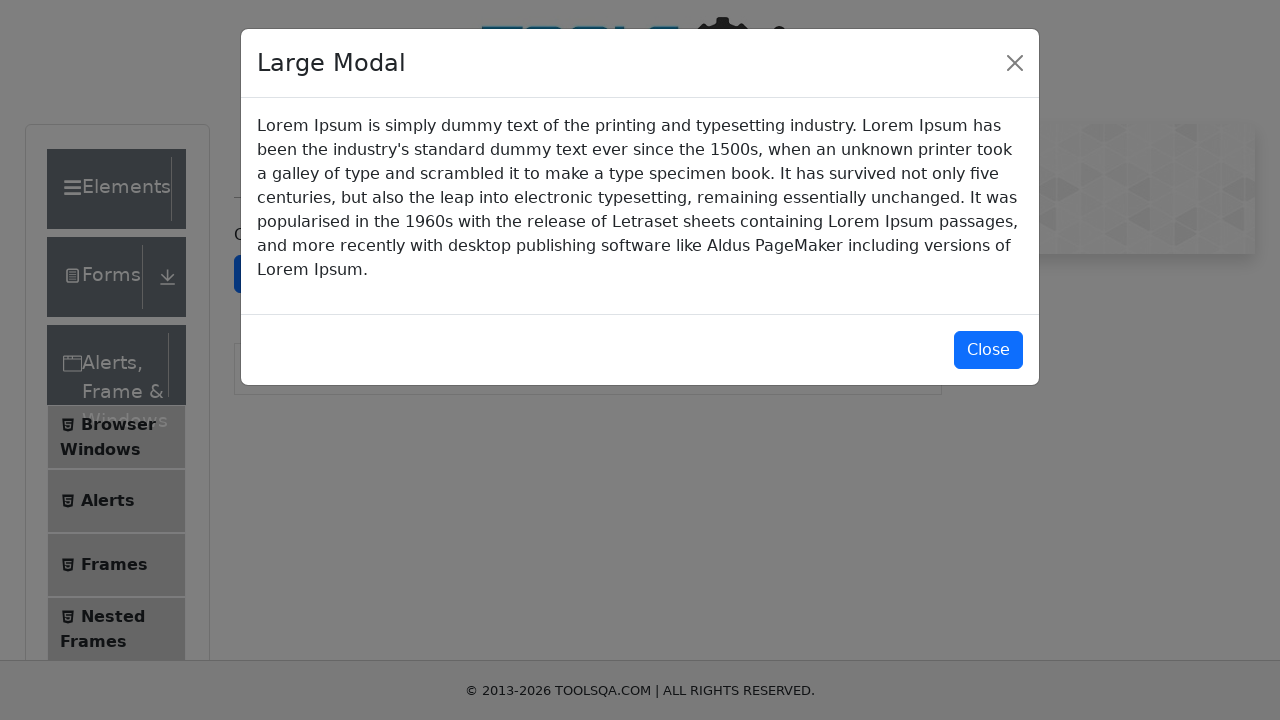

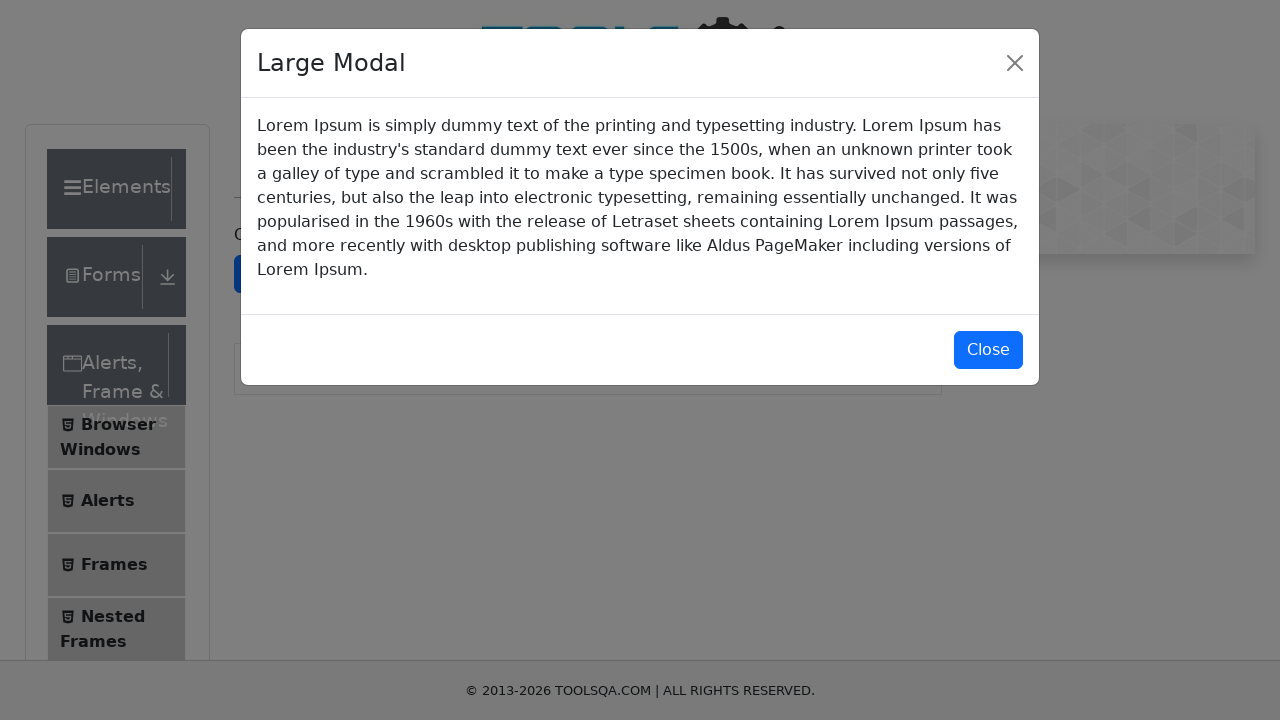